Tests that browser back button works correctly with todo filters

Starting URL: https://demo.playwright.dev/todomvc

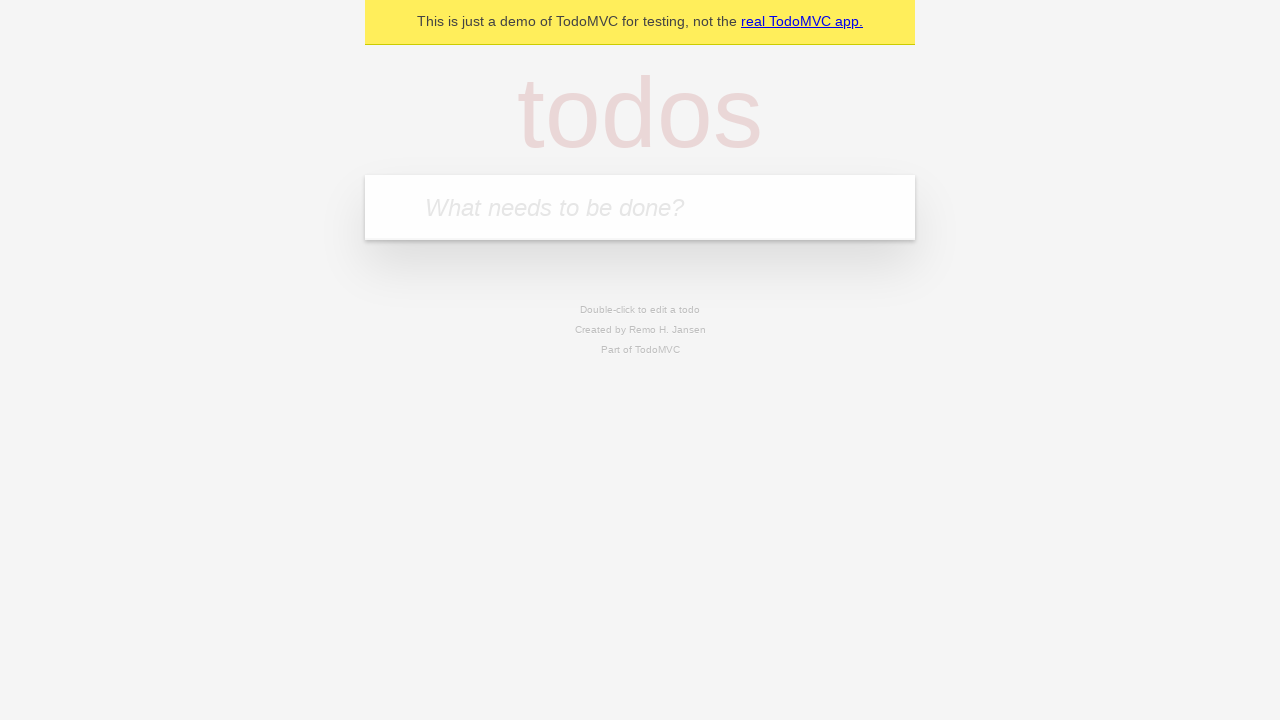

Filled todo input with 'buy some cheese' on internal:attr=[placeholder="What needs to be done?"i]
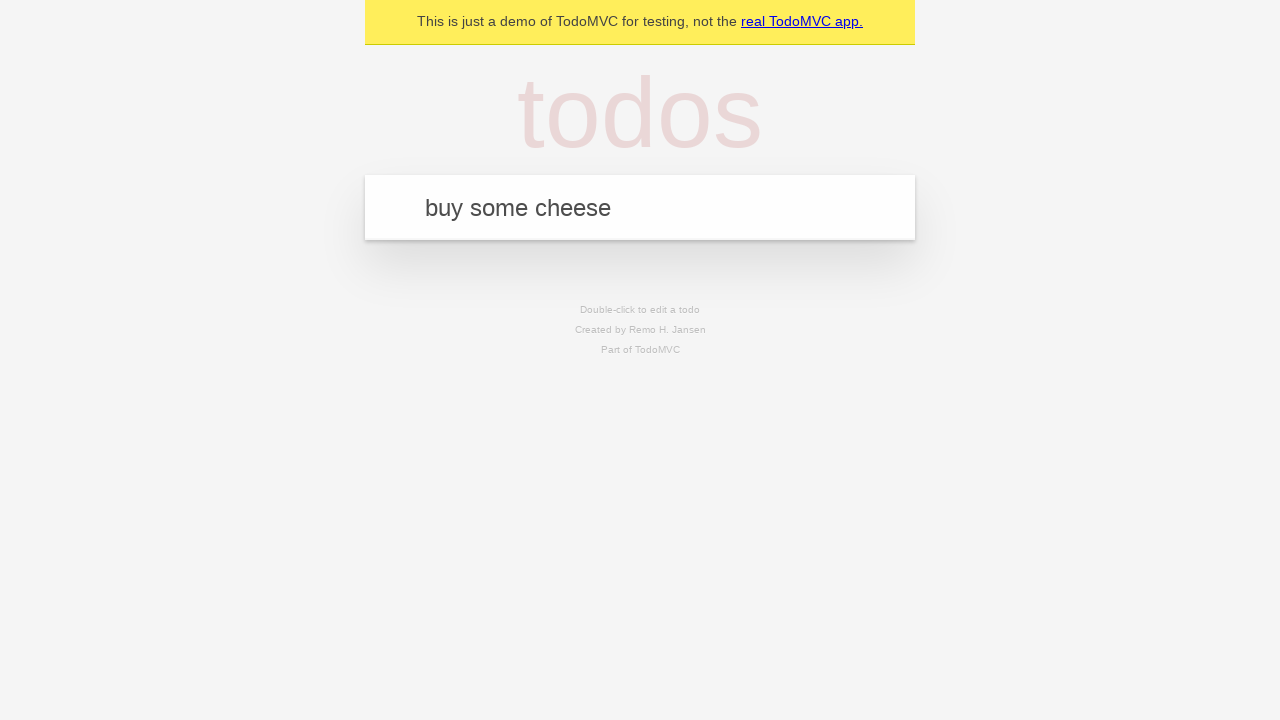

Pressed Enter to create todo 'buy some cheese' on internal:attr=[placeholder="What needs to be done?"i]
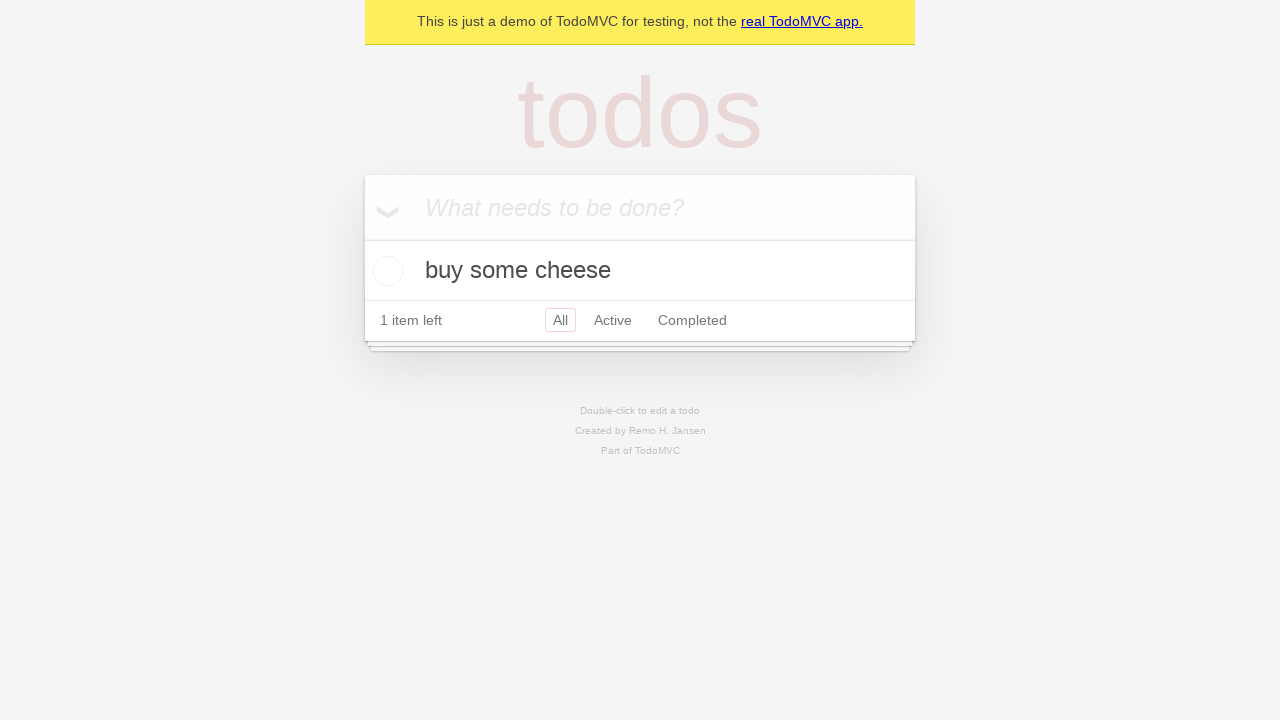

Filled todo input with 'feed the cat' on internal:attr=[placeholder="What needs to be done?"i]
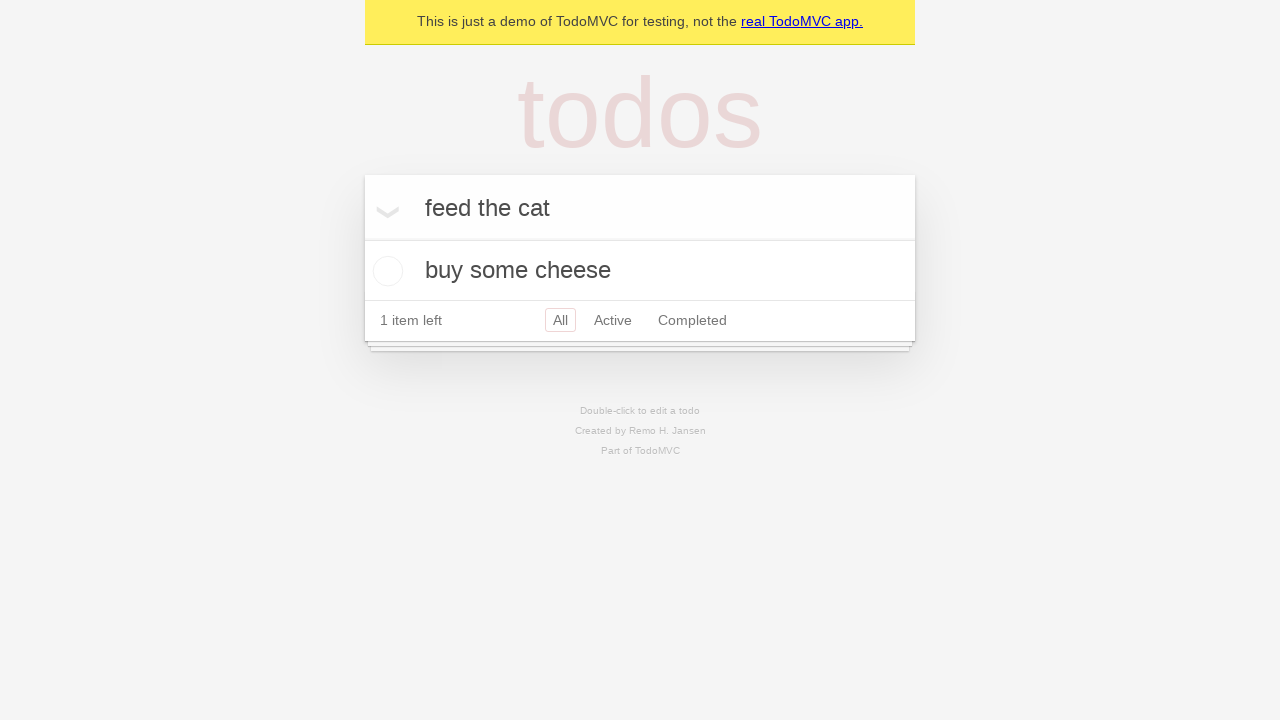

Pressed Enter to create todo 'feed the cat' on internal:attr=[placeholder="What needs to be done?"i]
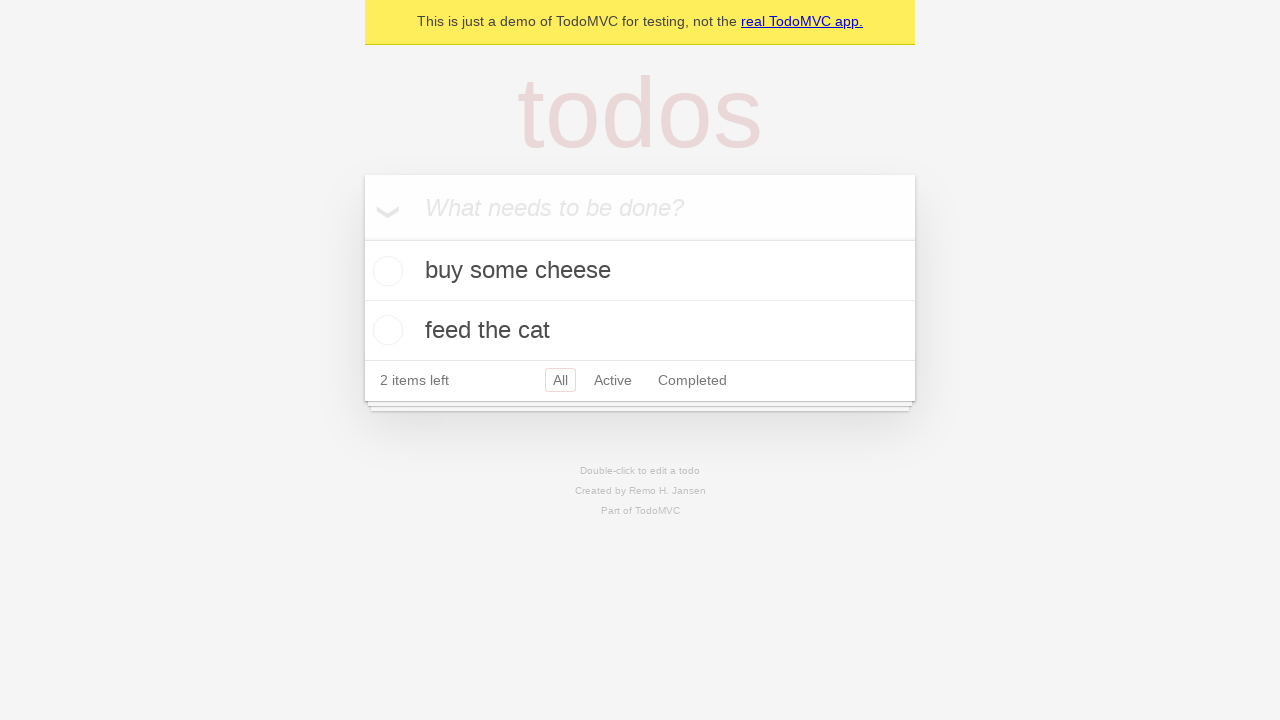

Filled todo input with 'book a doctors appointment' on internal:attr=[placeholder="What needs to be done?"i]
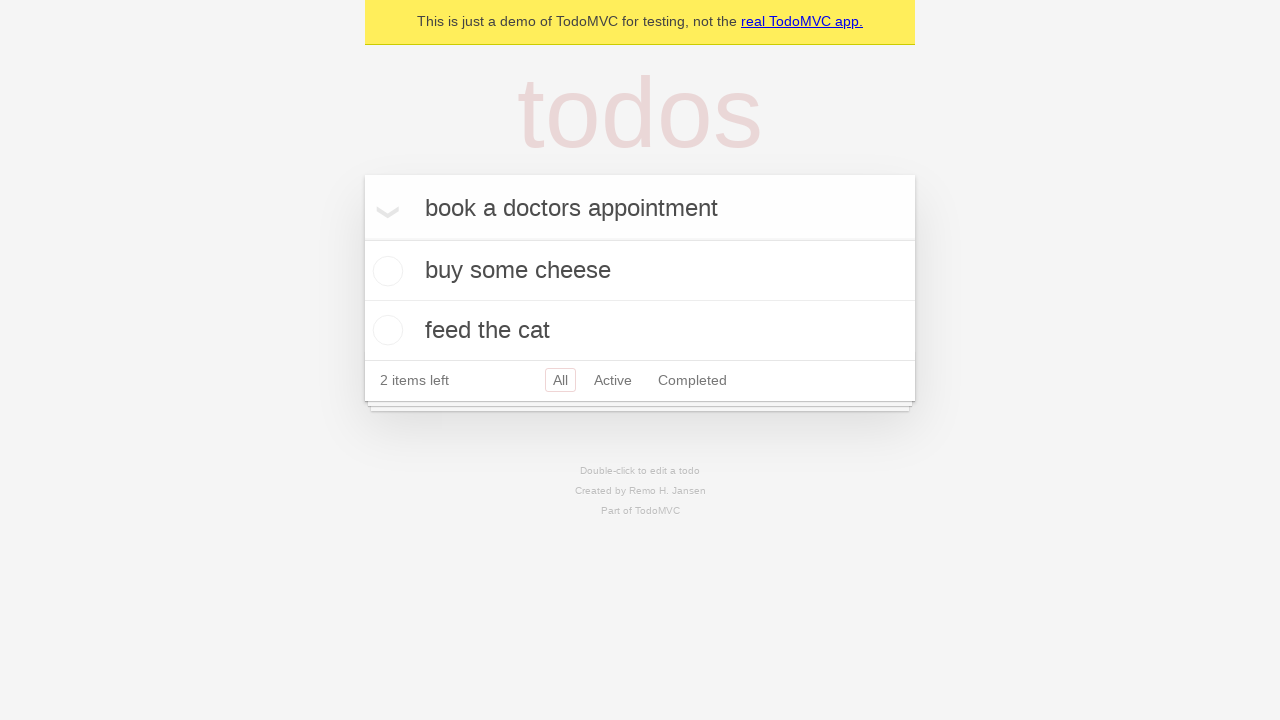

Pressed Enter to create todo 'book a doctors appointment' on internal:attr=[placeholder="What needs to be done?"i]
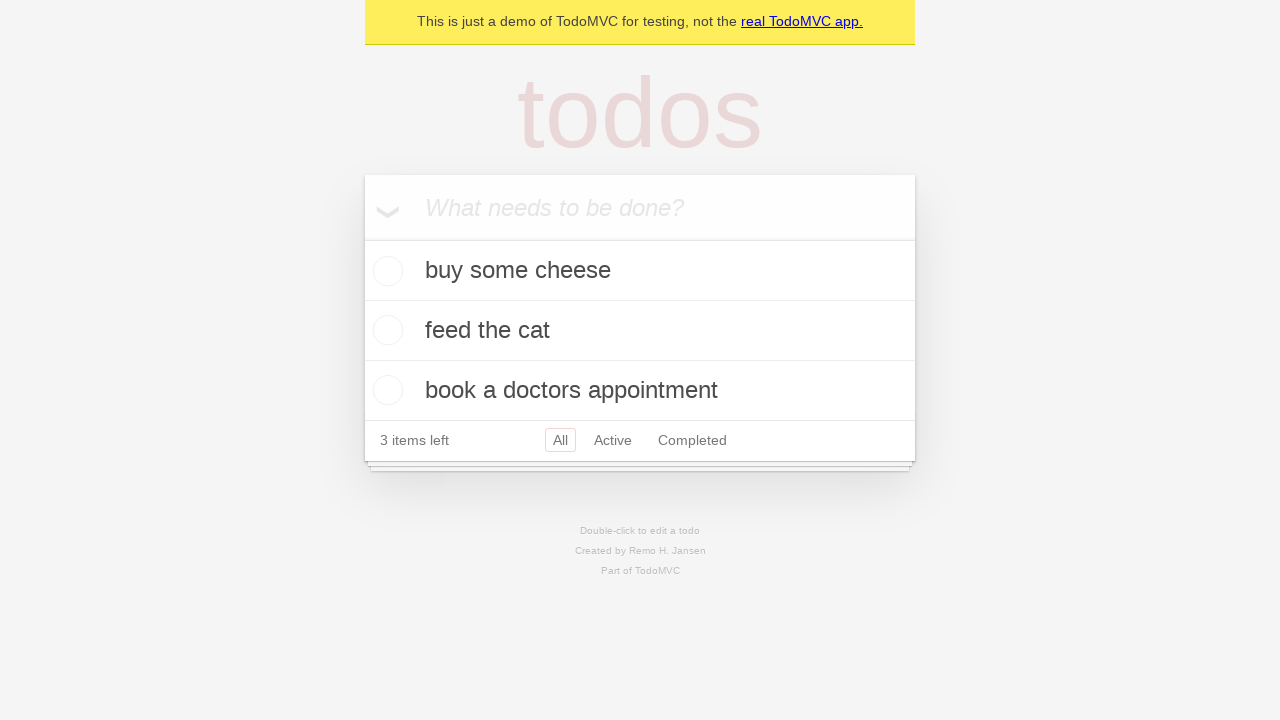

Checked the second todo item at (385, 330) on internal:testid=[data-testid="todo-item"s] >> nth=1 >> internal:role=checkbox
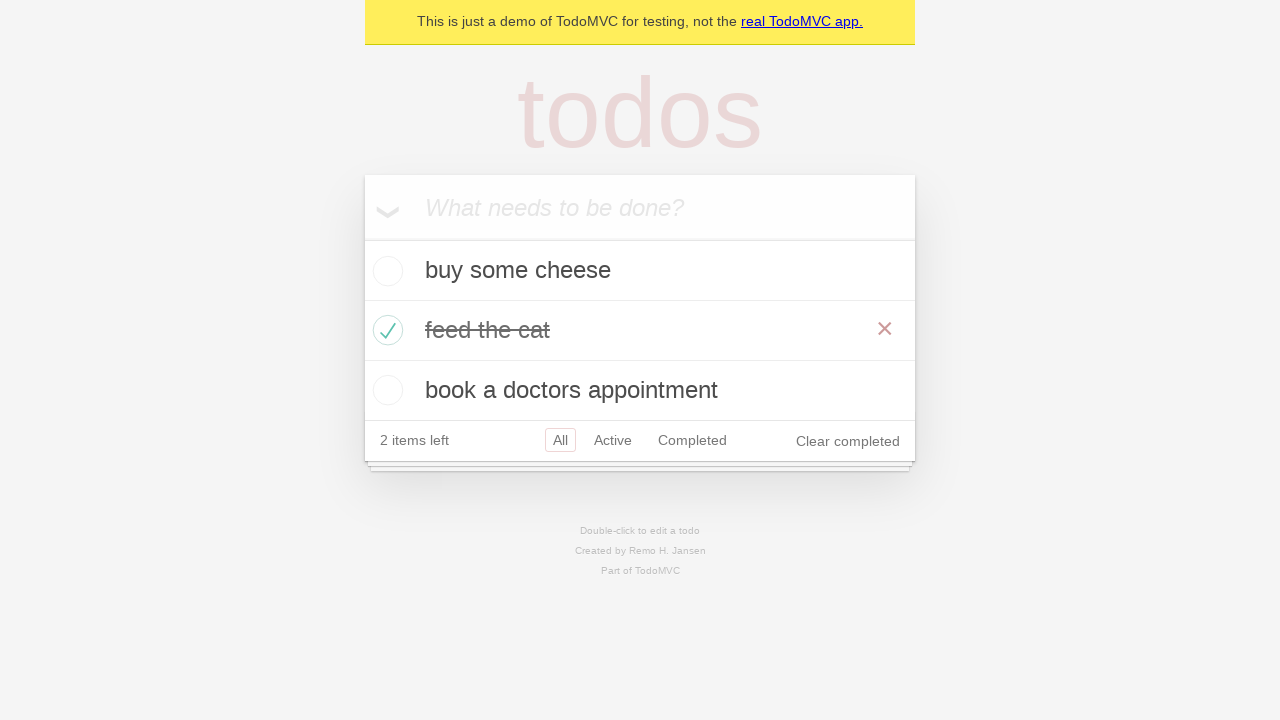

Clicked 'All' filter at (560, 440) on internal:role=link[name="All"i]
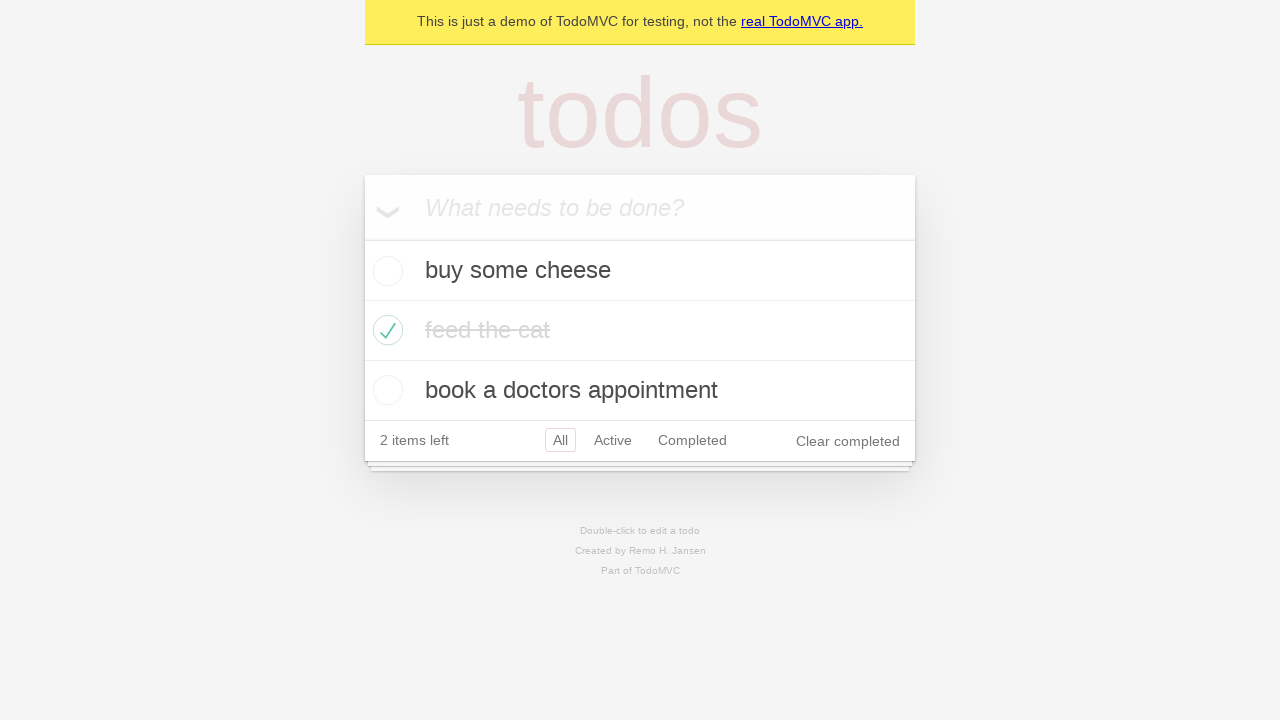

Clicked 'Active' filter at (613, 440) on internal:role=link[name="Active"i]
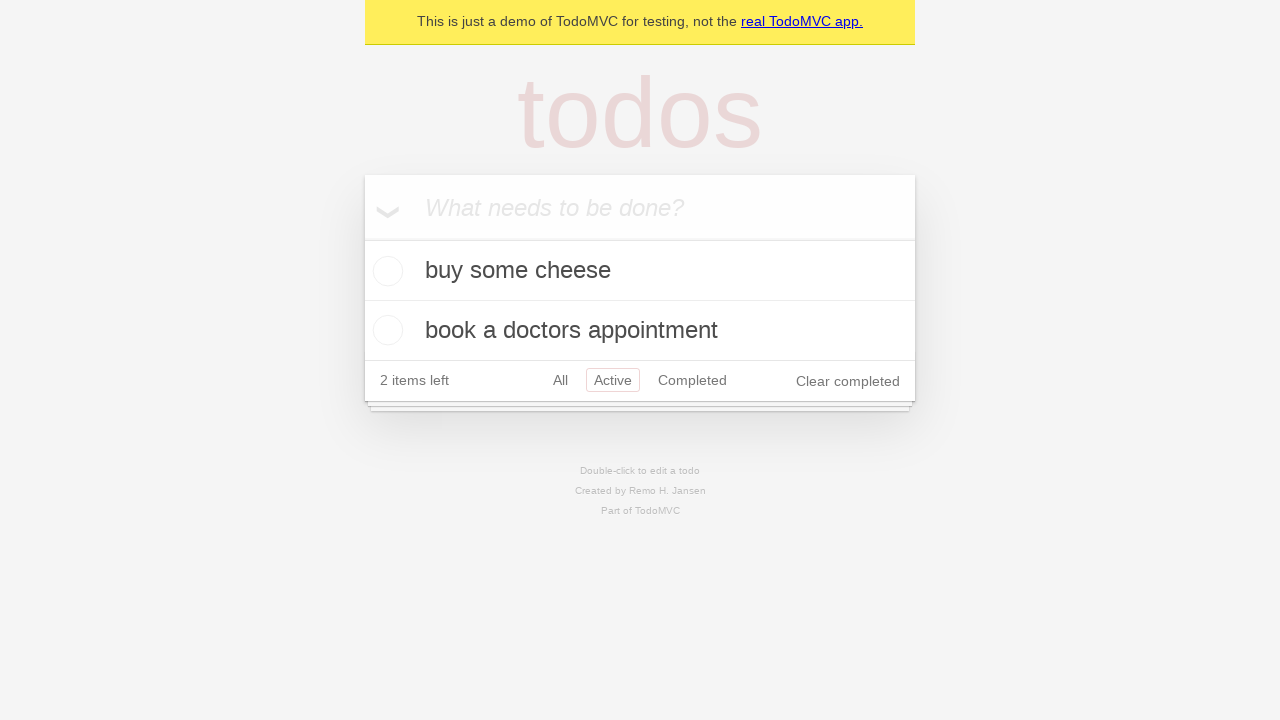

Clicked 'Completed' filter at (692, 380) on internal:role=link[name="Completed"i]
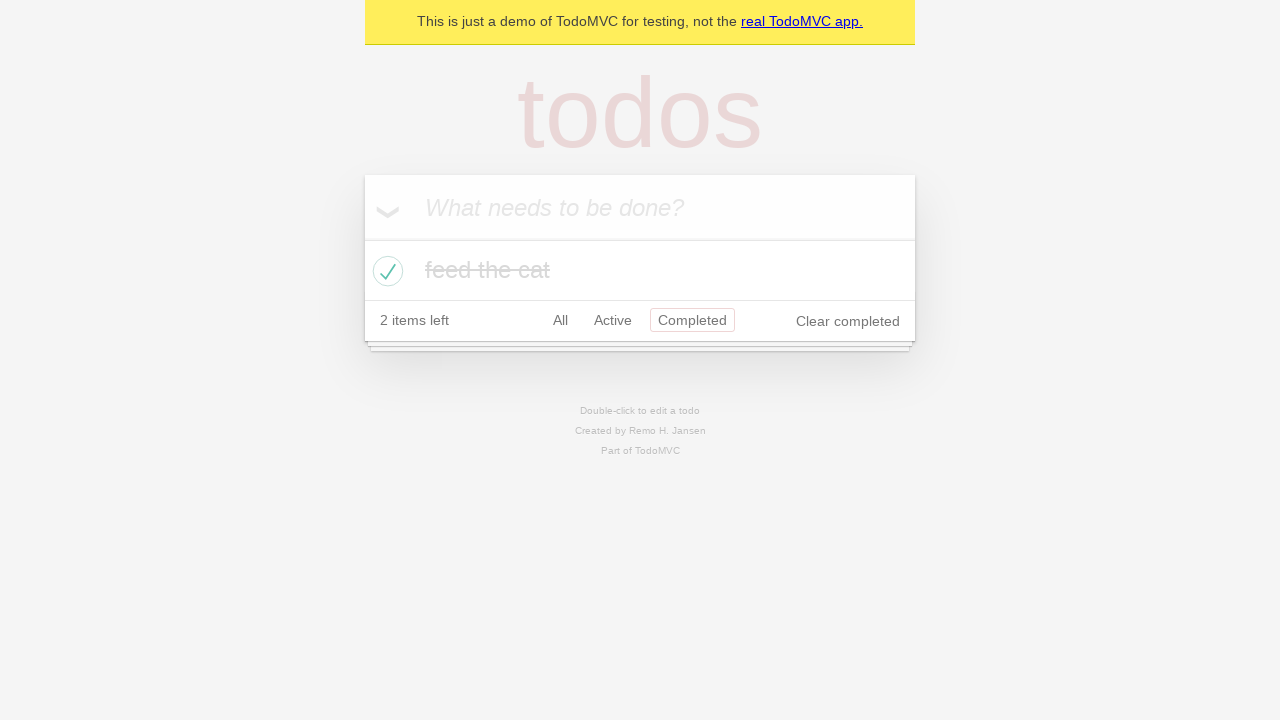

Clicked browser back button to return from 'Completed' filter
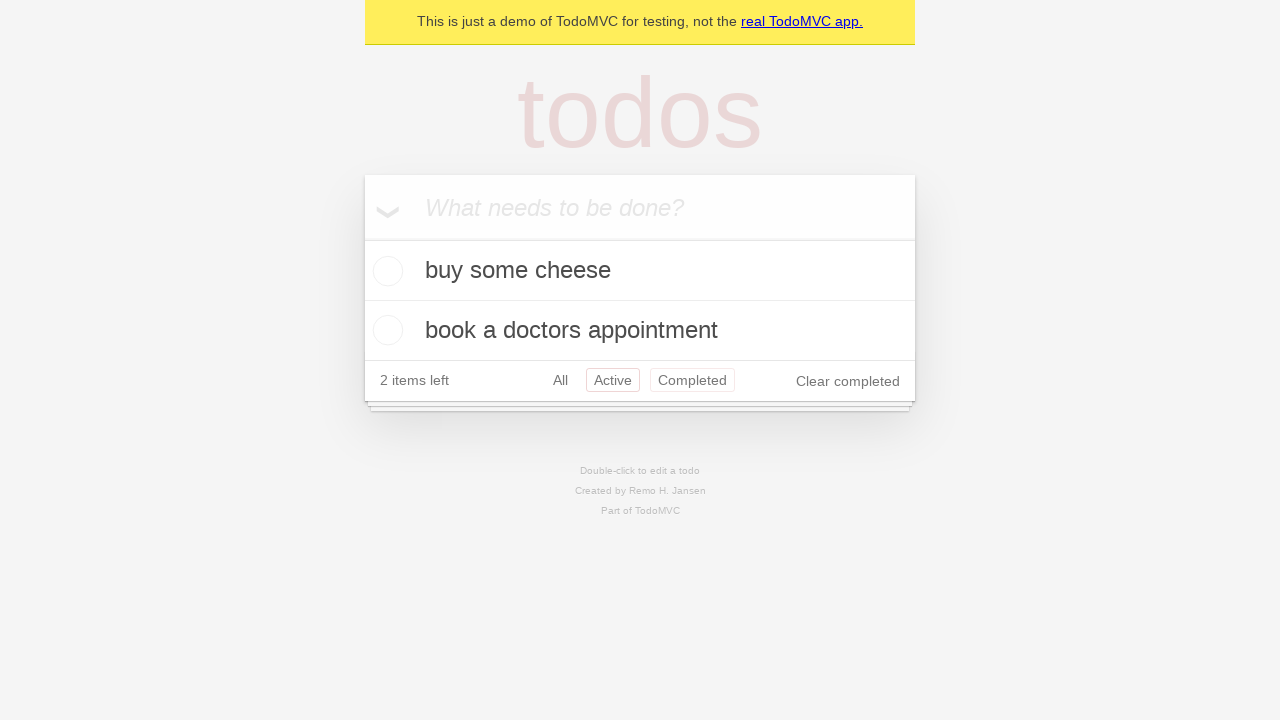

Clicked browser back button to return from 'Active' filter
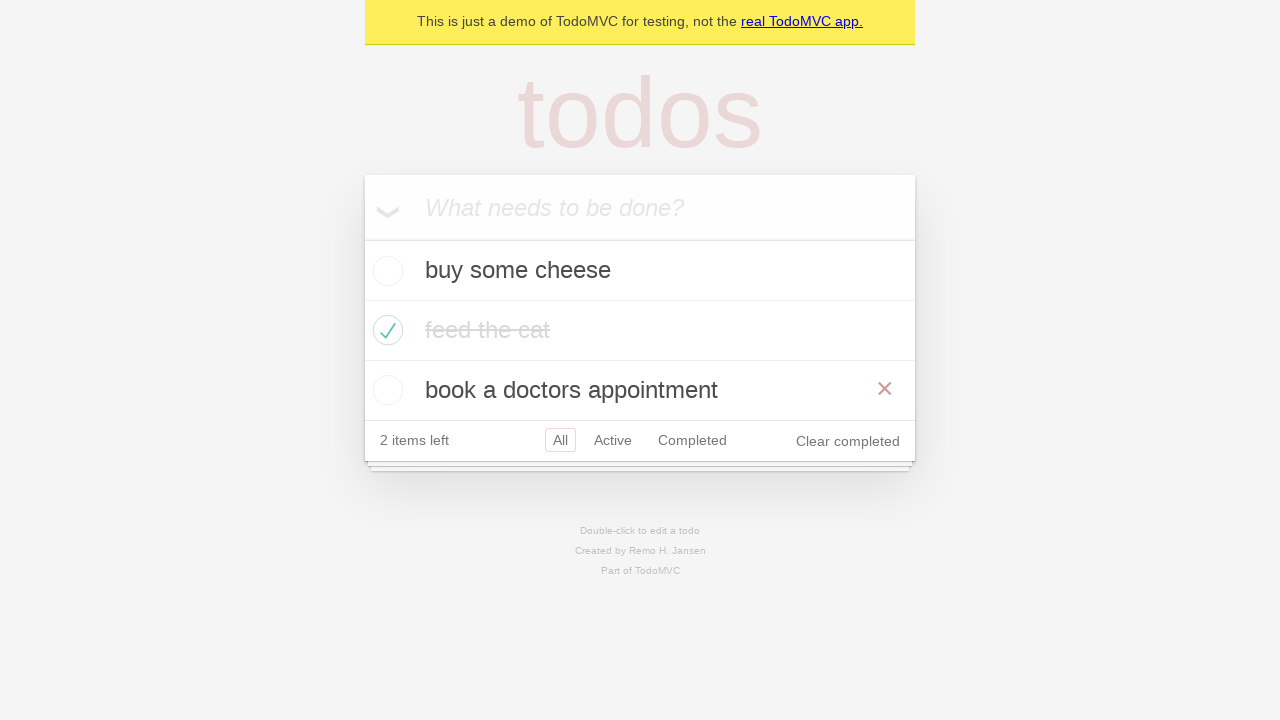

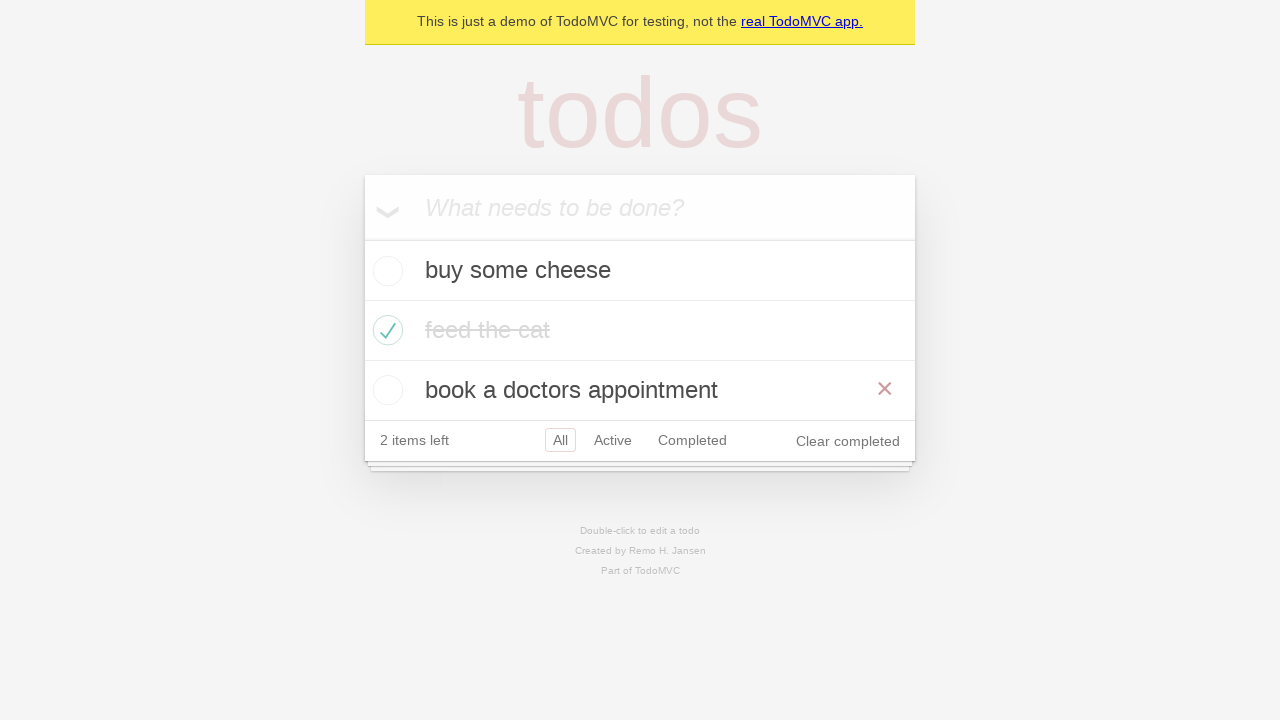